Searches for perfumes on Ajio e-commerce site and clicks on a specific product after scrolling to find it

Starting URL: https://www.ajio.com/

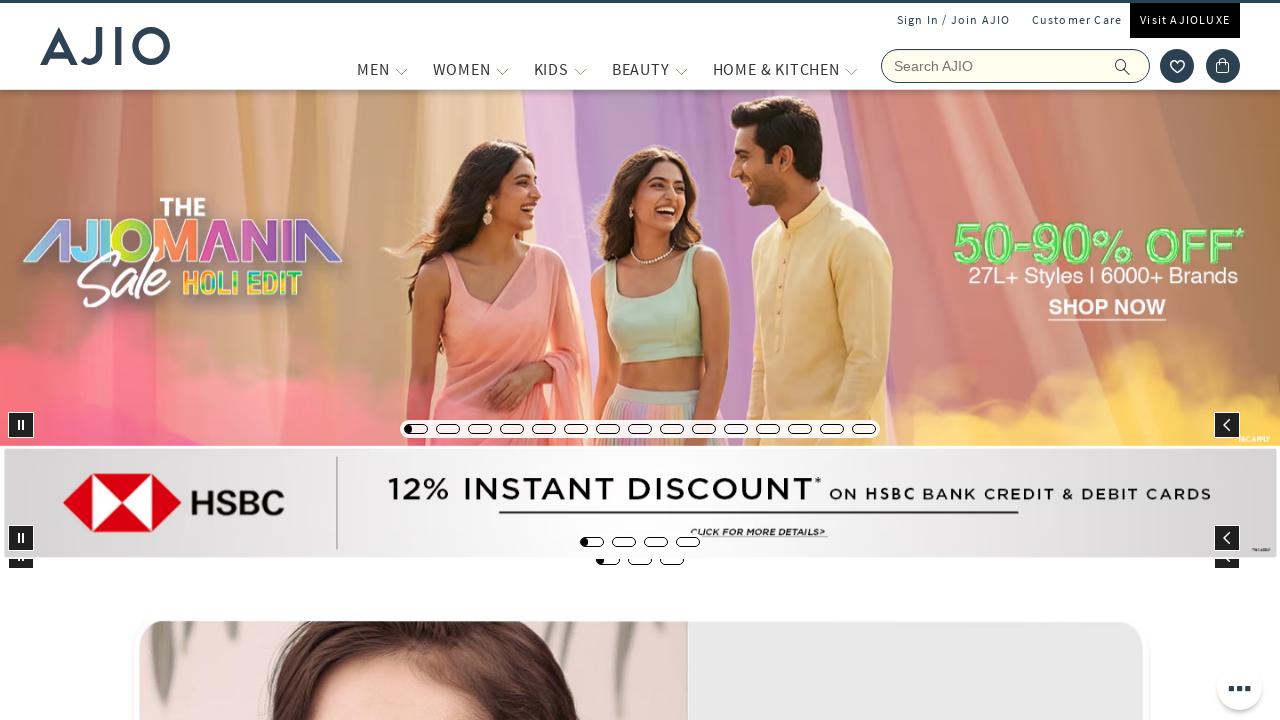

Filled search field with 'perfumes' on input[name='searchVal']
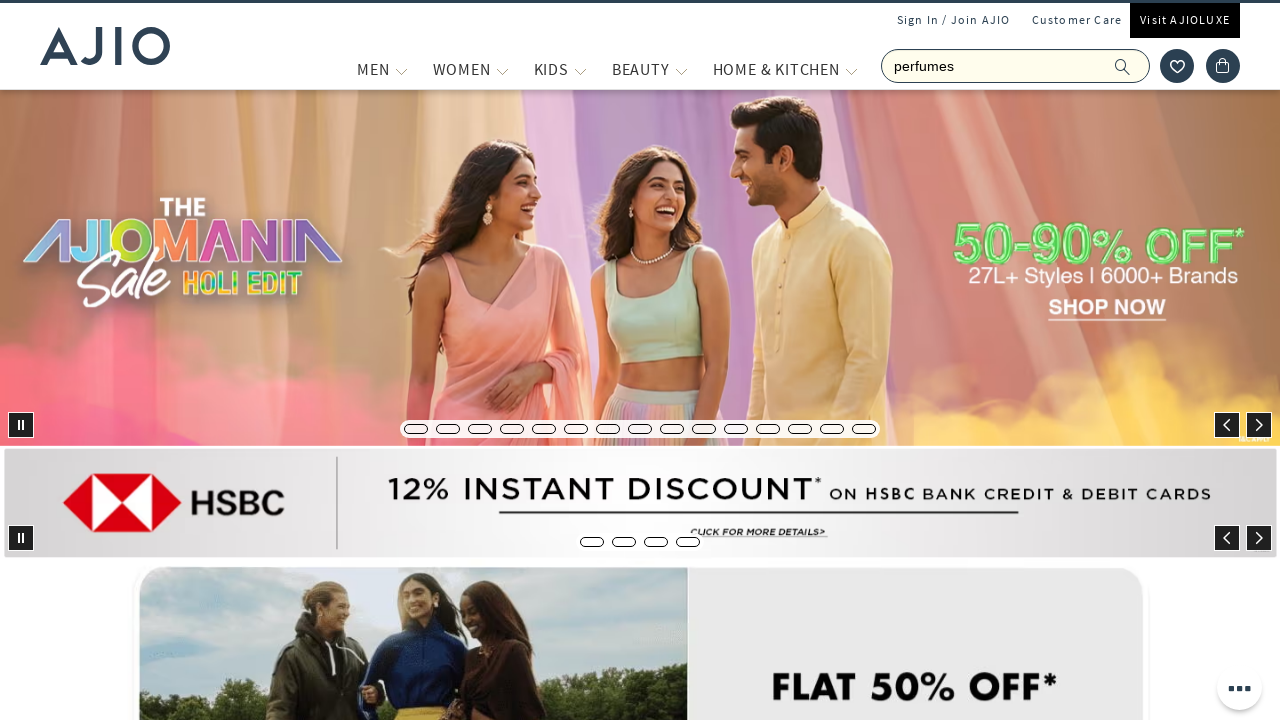

Clicked search icon to search for perfumes at (1123, 66) on .ic-search
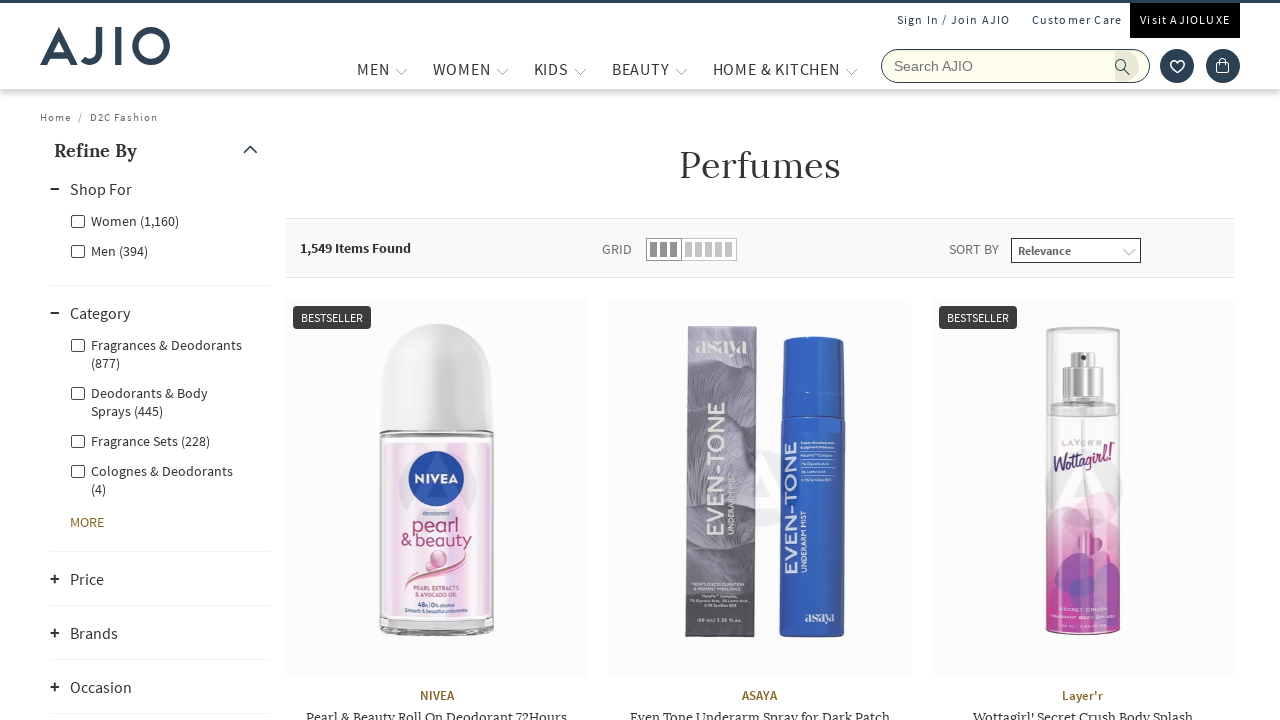

Waited for search results to load (network idle)
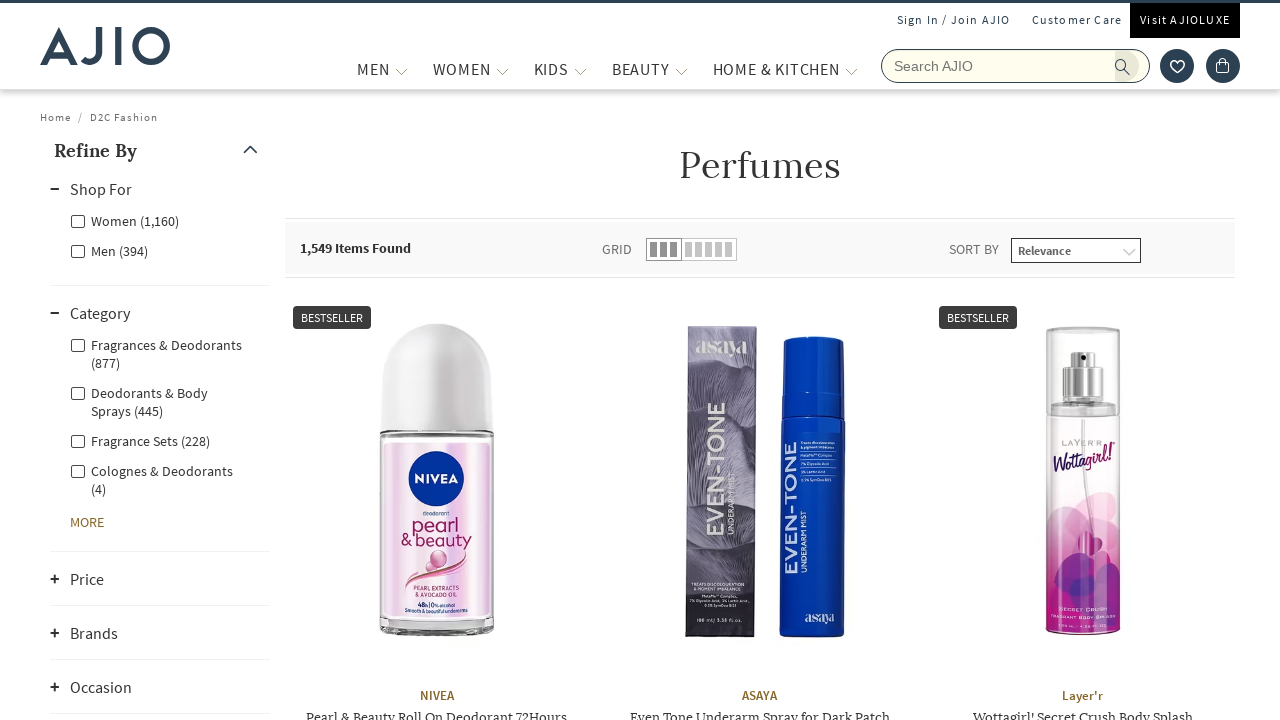

Scrolled down to find product (attempt 1/10) on img[alt='Product image of AJMAL Senora EDP 75 ml']
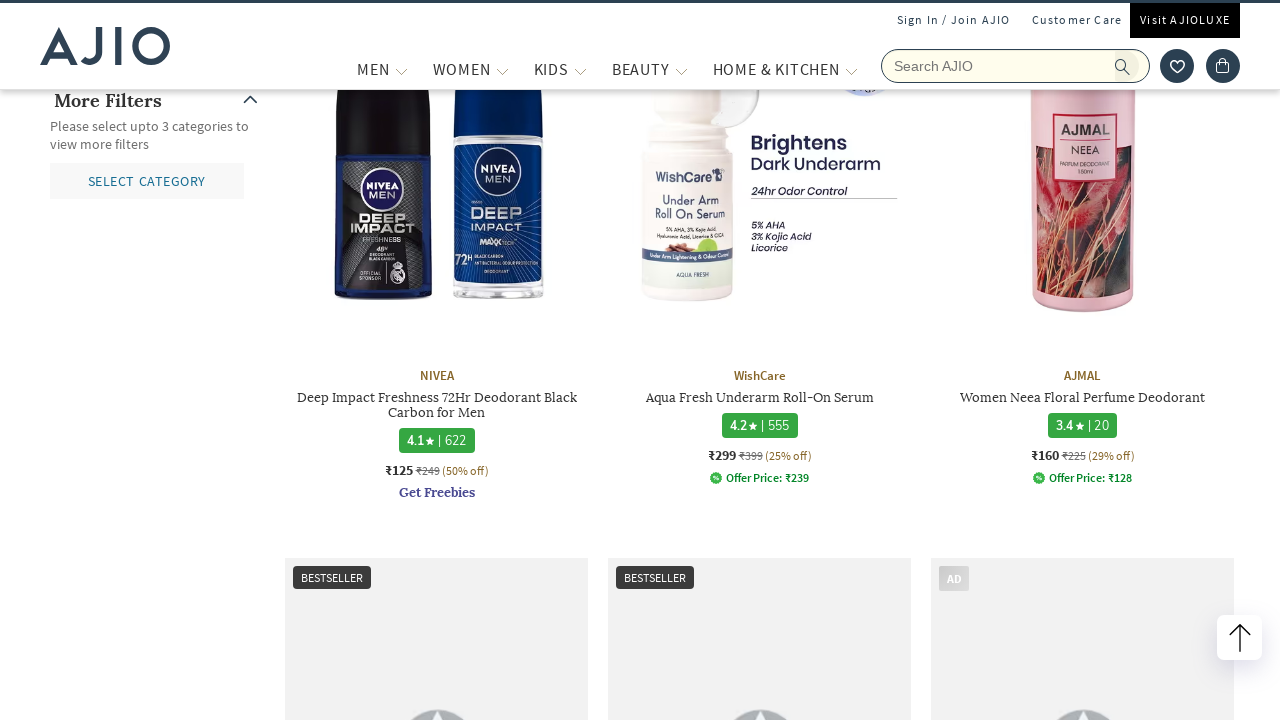

Paused after scrolling
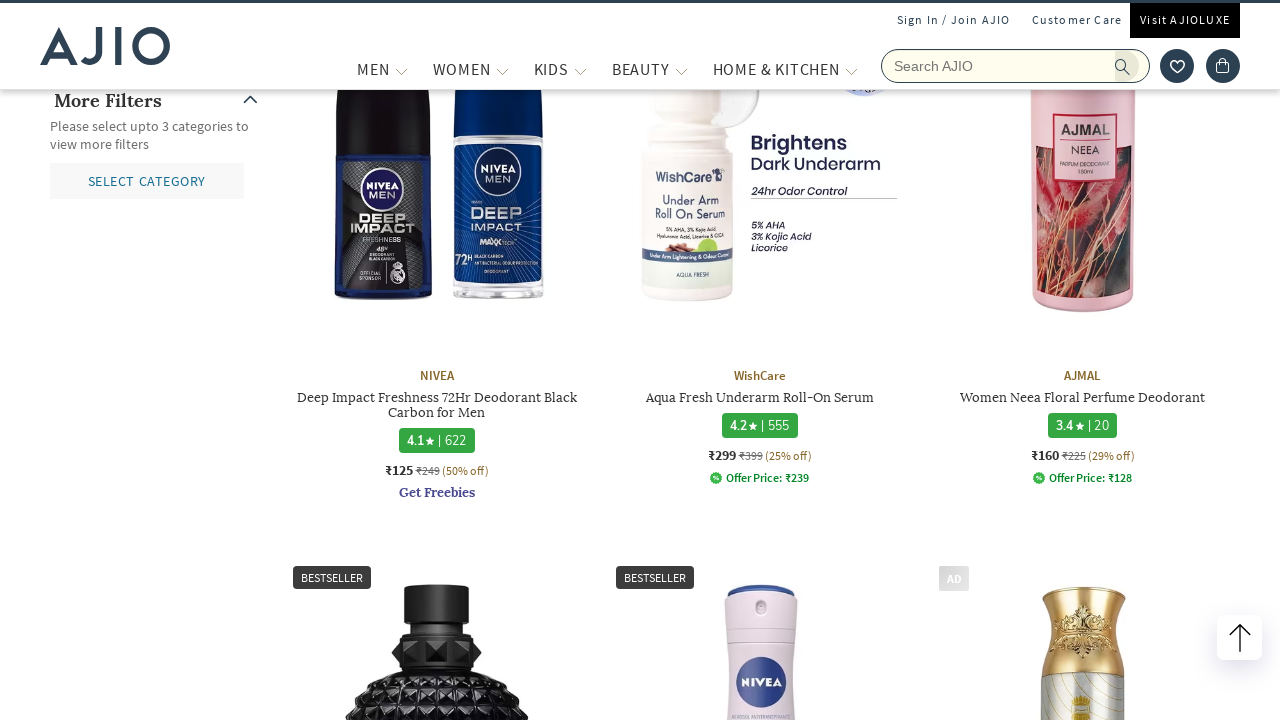

Scrolled down to find product (attempt 2/10) on img[alt='Product image of AJMAL Senora EDP 75 ml']
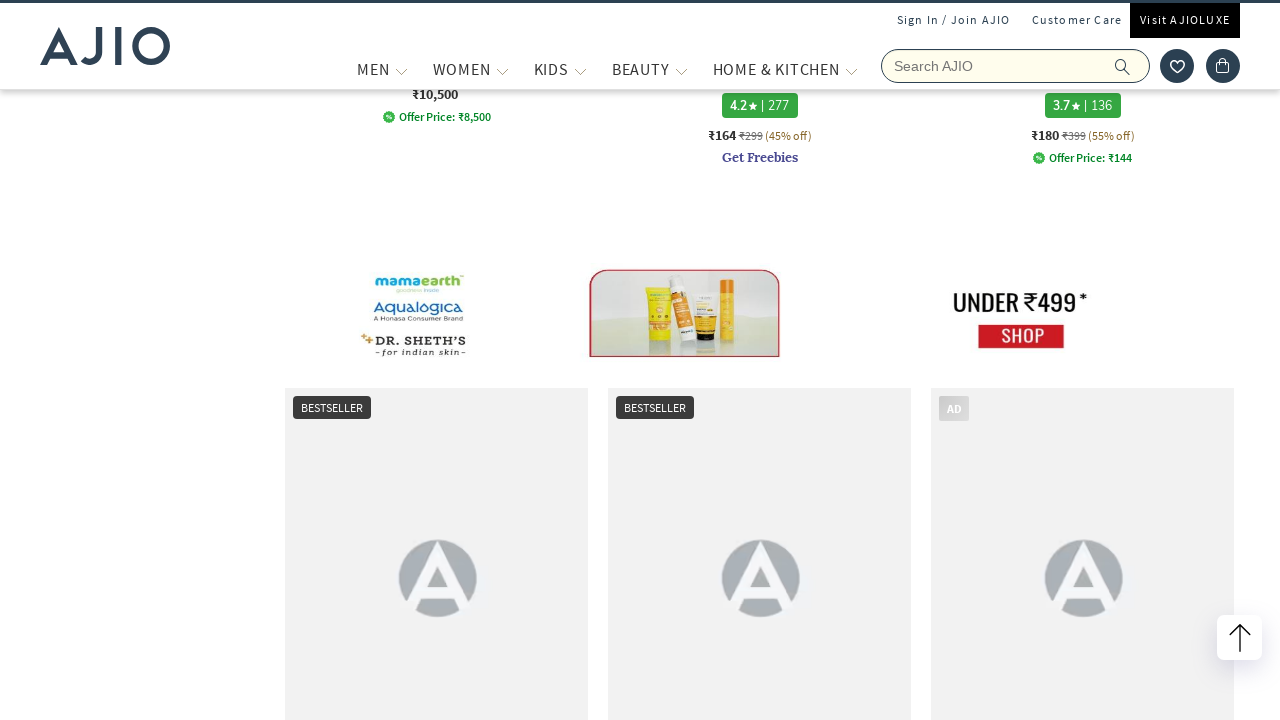

Paused after scrolling
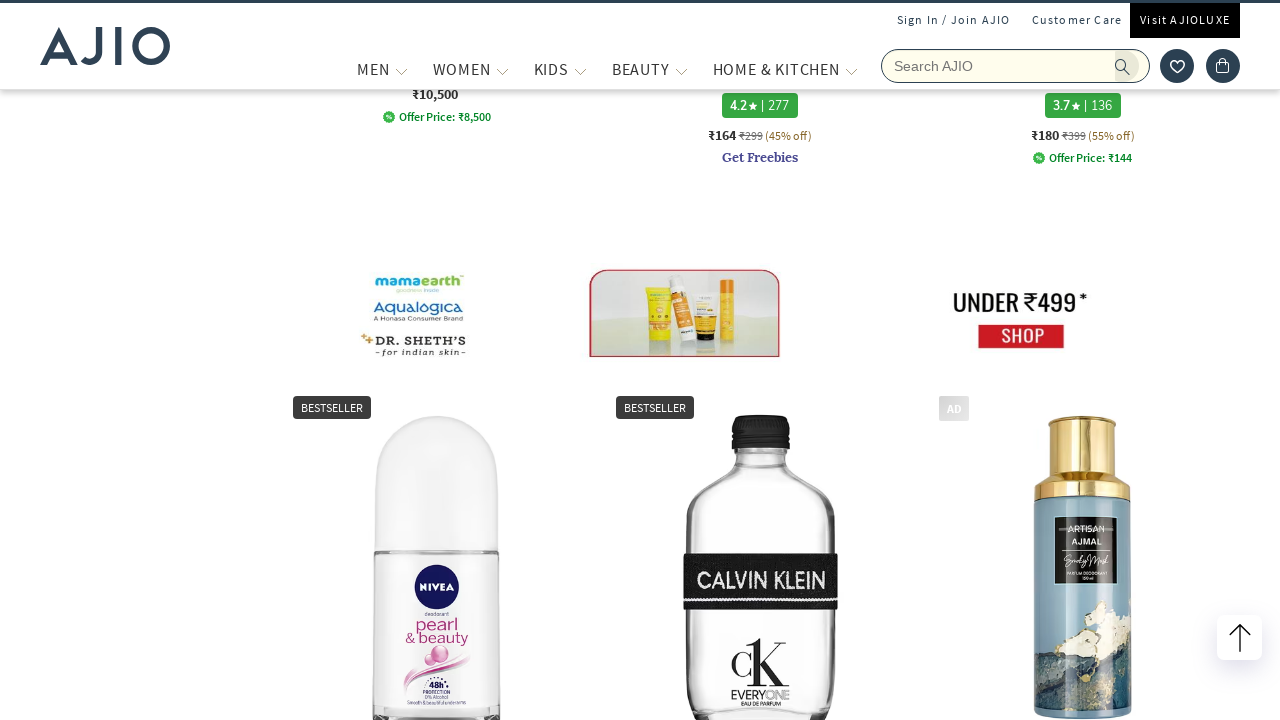

Scrolled down to find product (attempt 3/10) on img[alt='Product image of AJMAL Senora EDP 75 ml']
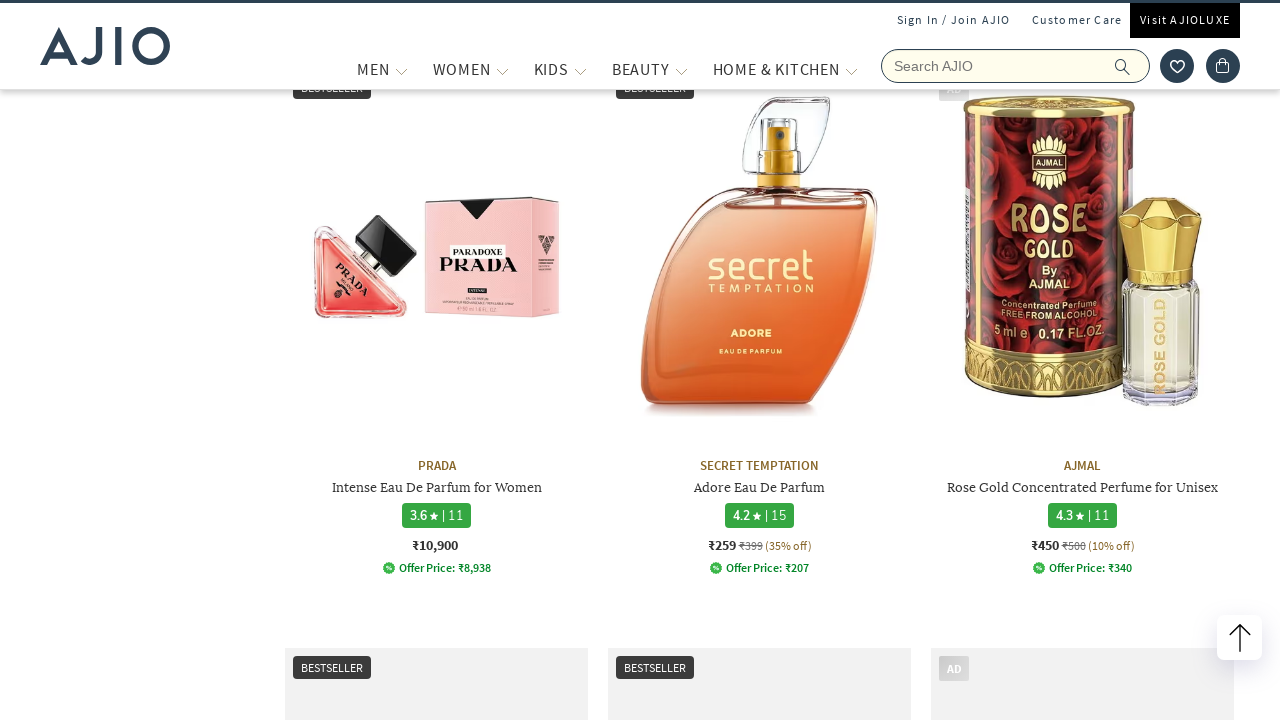

Paused after scrolling
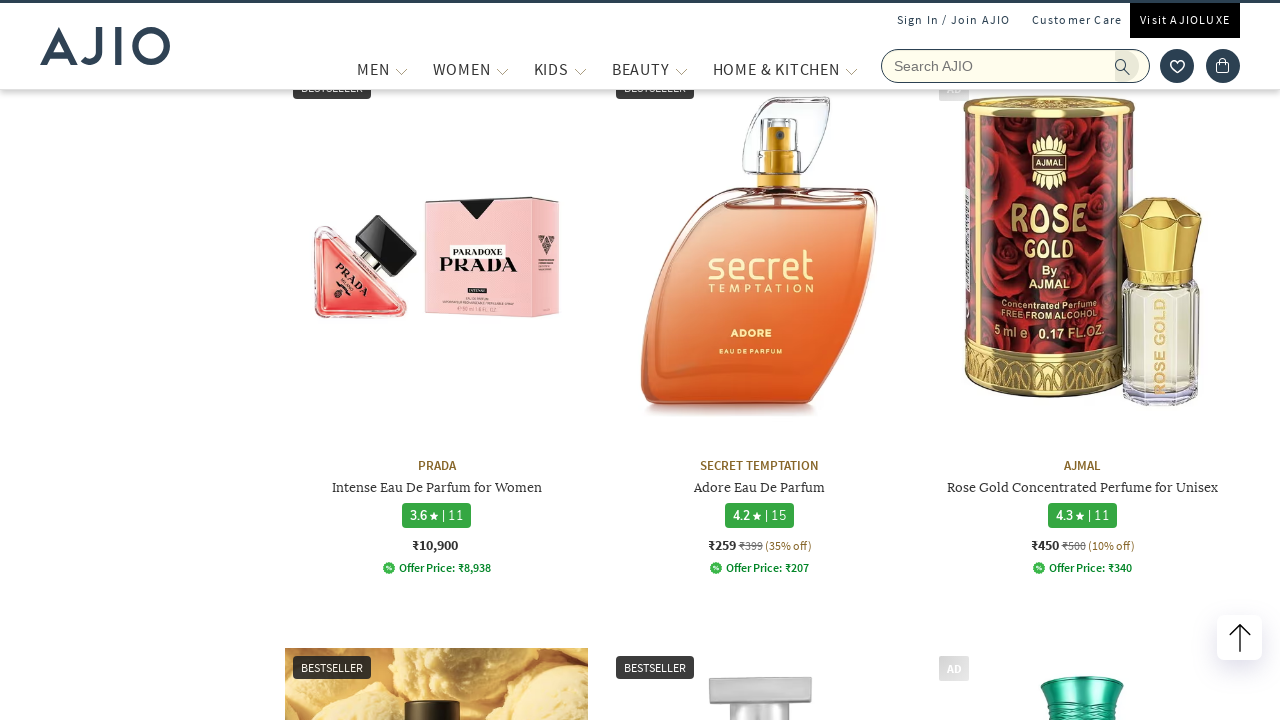

Scrolled down to find product (attempt 4/10) on img[alt='Product image of AJMAL Senora EDP 75 ml']
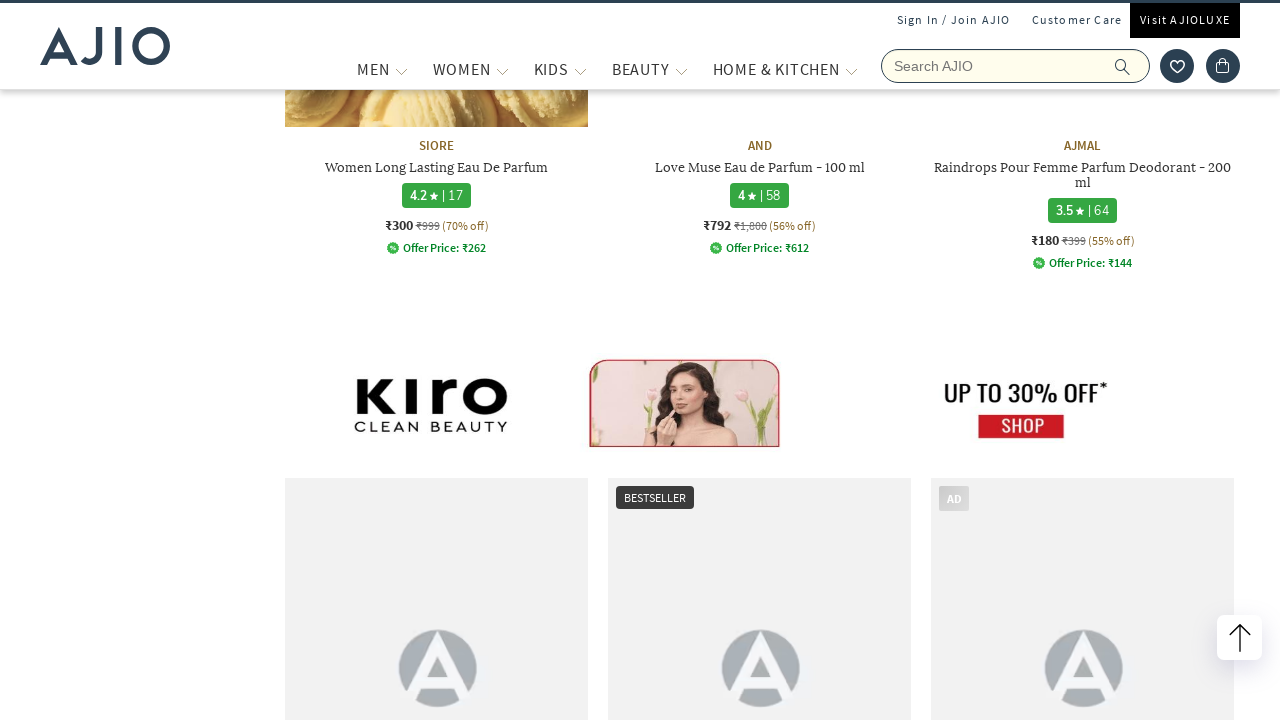

Paused after scrolling
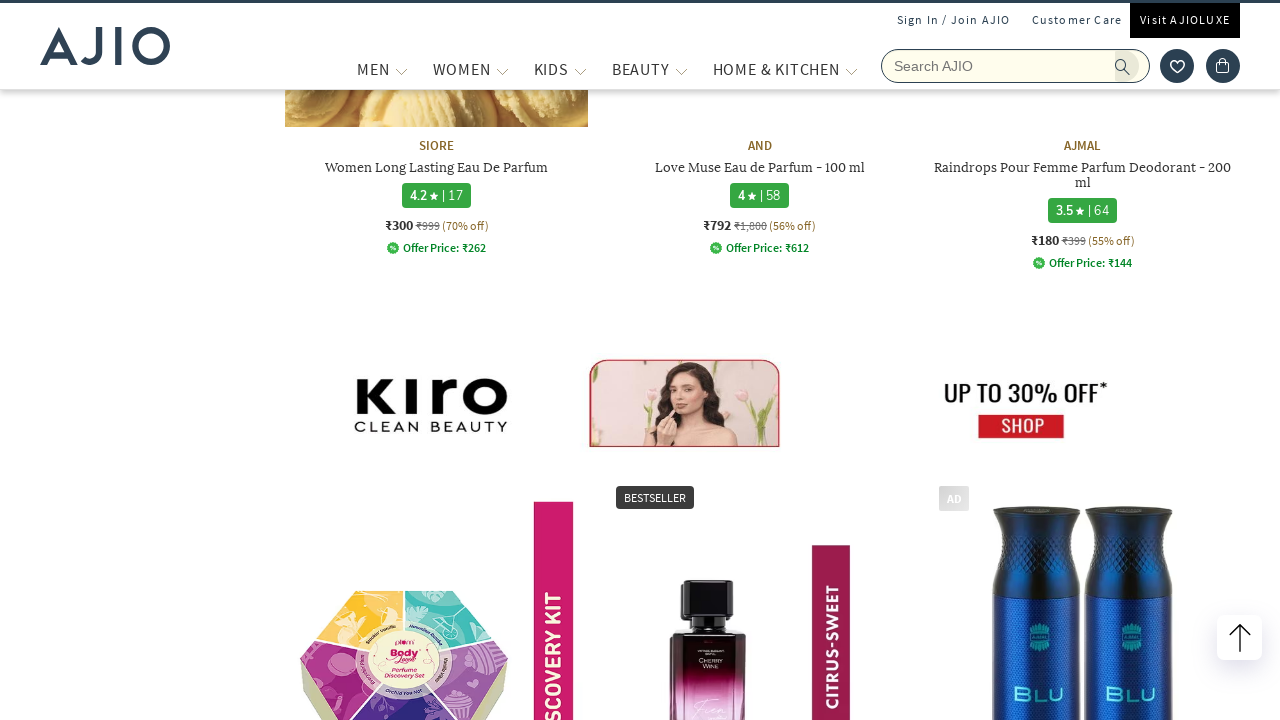

Scrolled down to find product (attempt 5/10) on img[alt='Product image of AJMAL Senora EDP 75 ml']
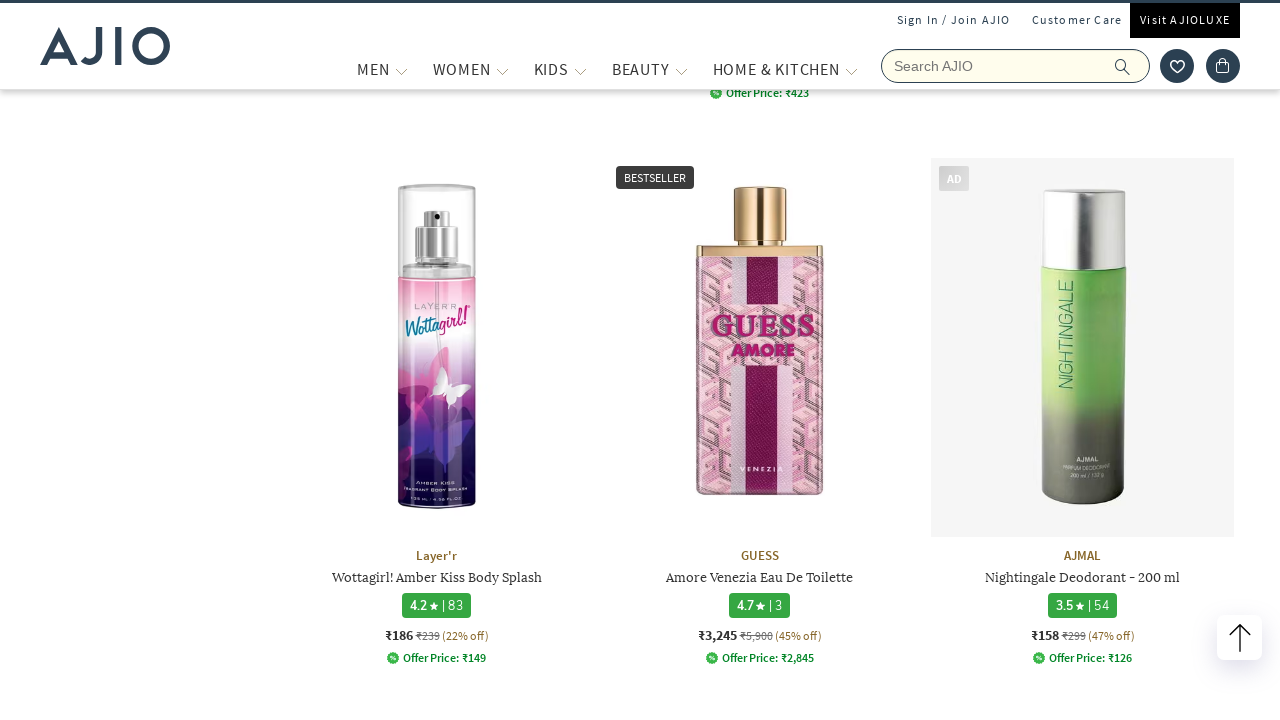

Paused after scrolling
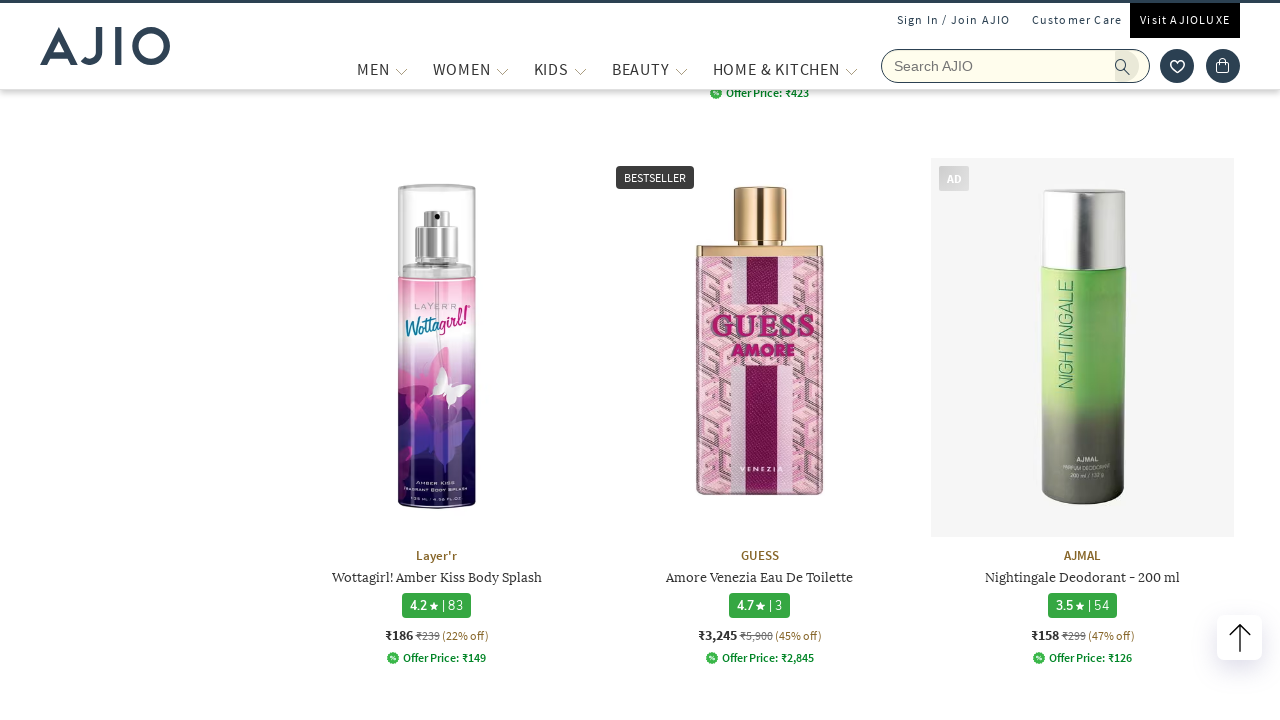

Scrolled down to find product (attempt 6/10) on img[alt='Product image of AJMAL Senora EDP 75 ml']
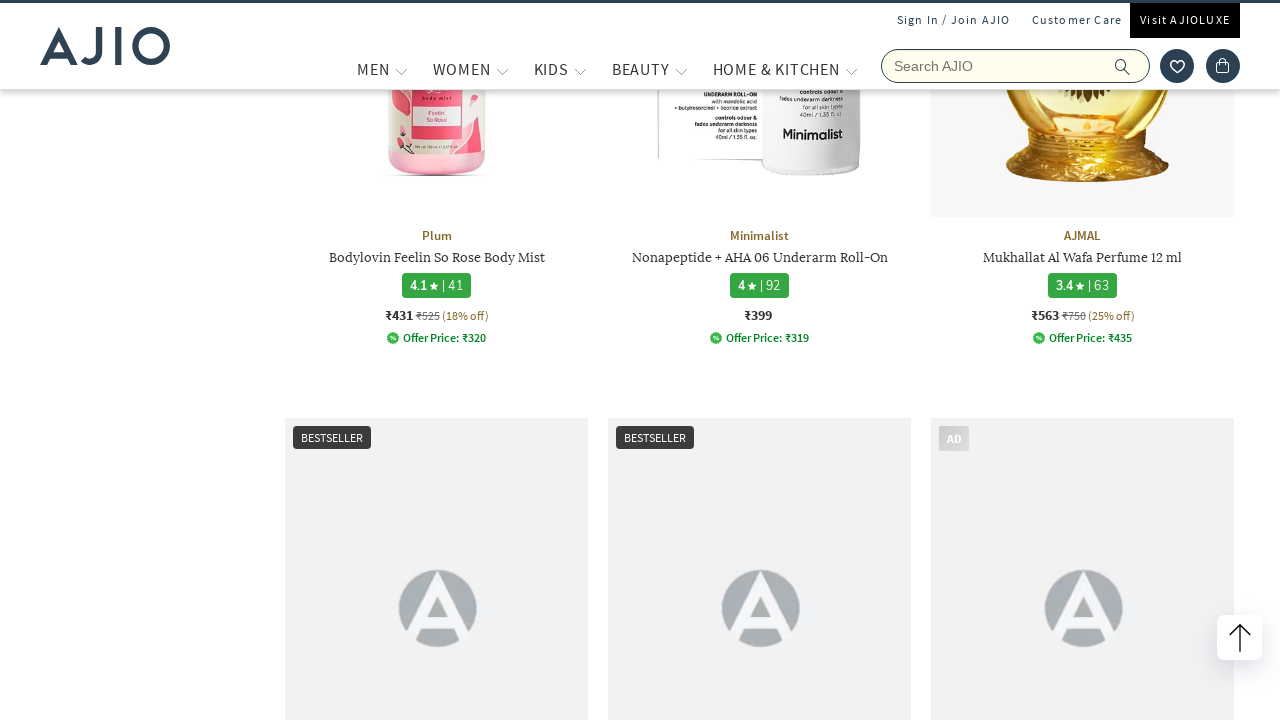

Paused after scrolling
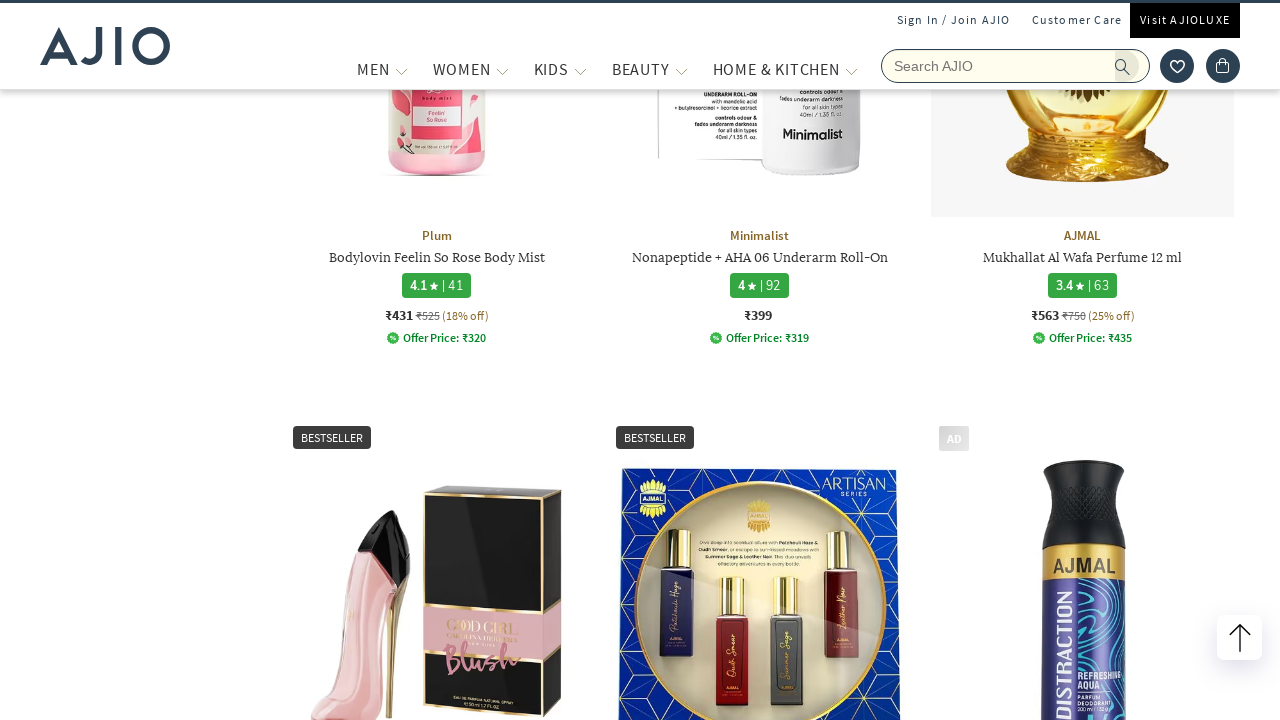

Scrolled down to find product (attempt 7/10) on img[alt='Product image of AJMAL Senora EDP 75 ml']
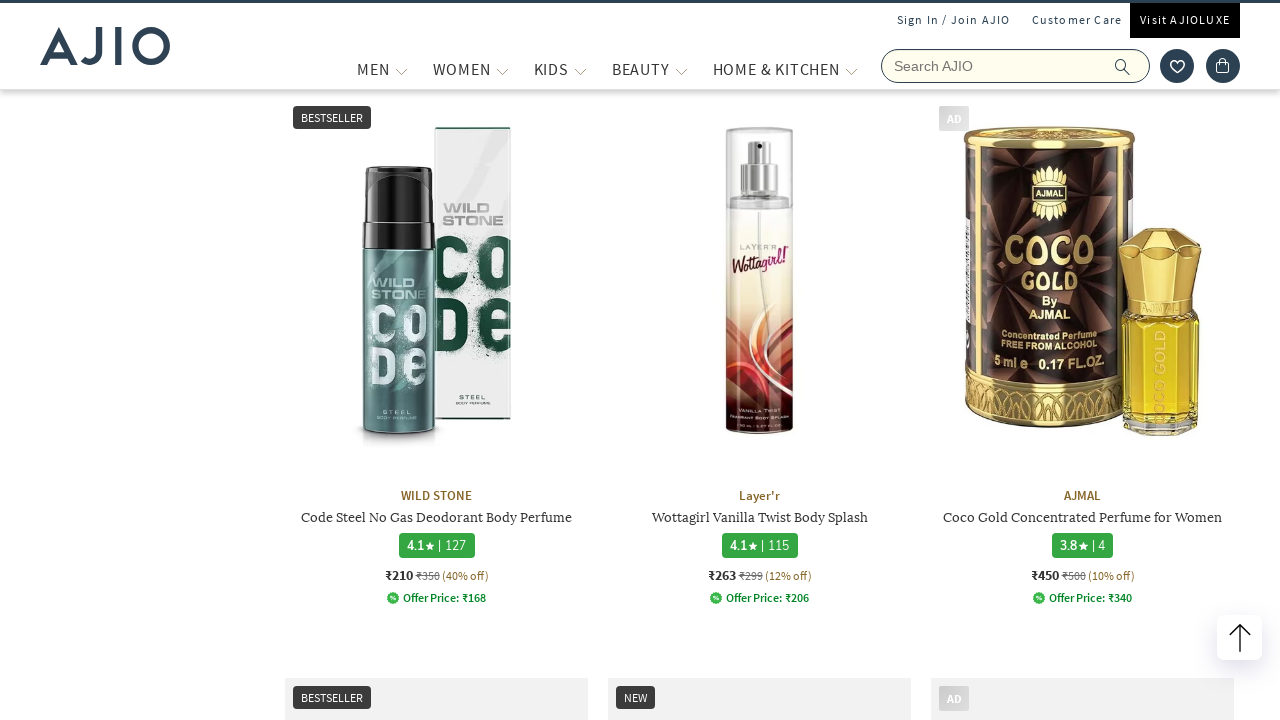

Paused after scrolling
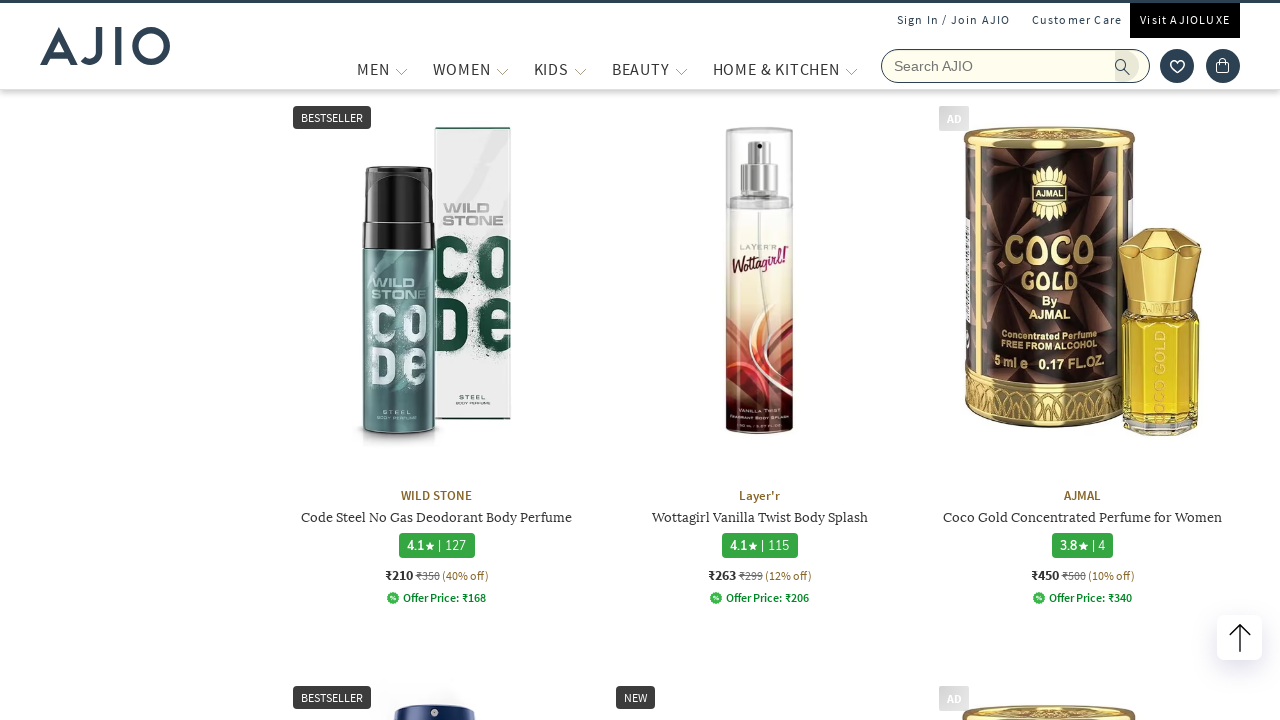

Scrolled down to find product (attempt 8/10) on img[alt='Product image of AJMAL Senora EDP 75 ml']
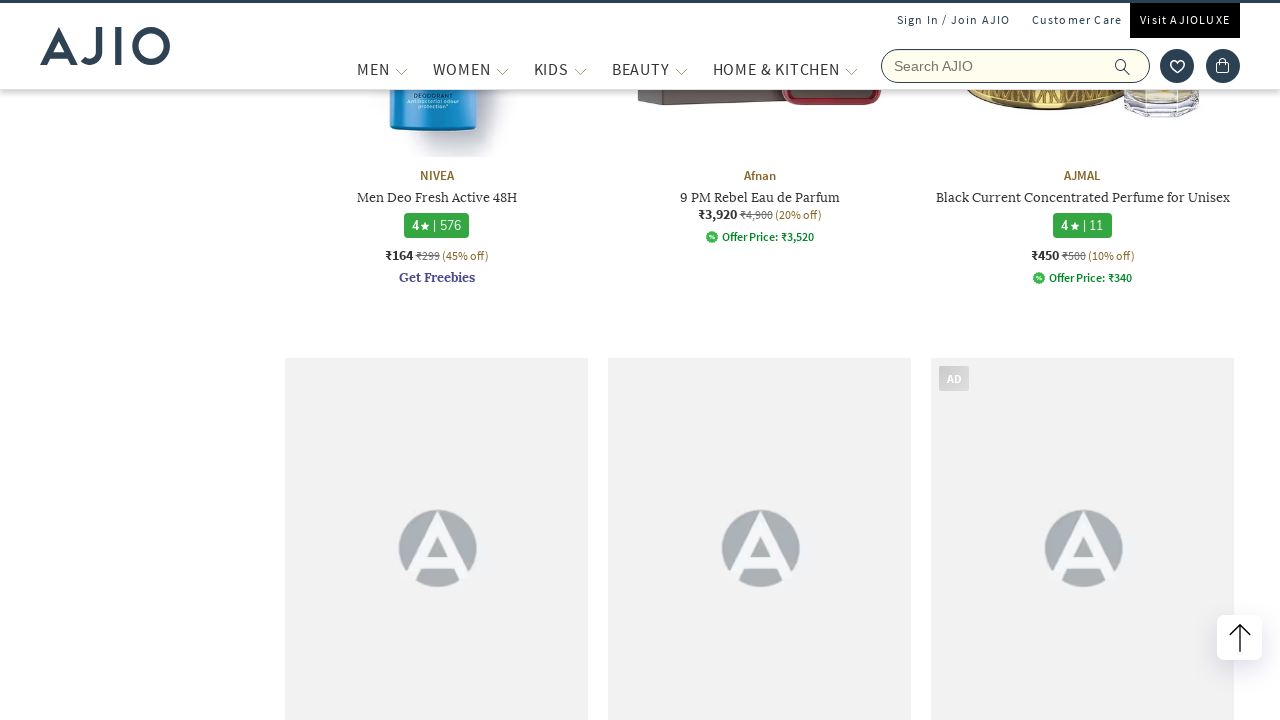

Paused after scrolling
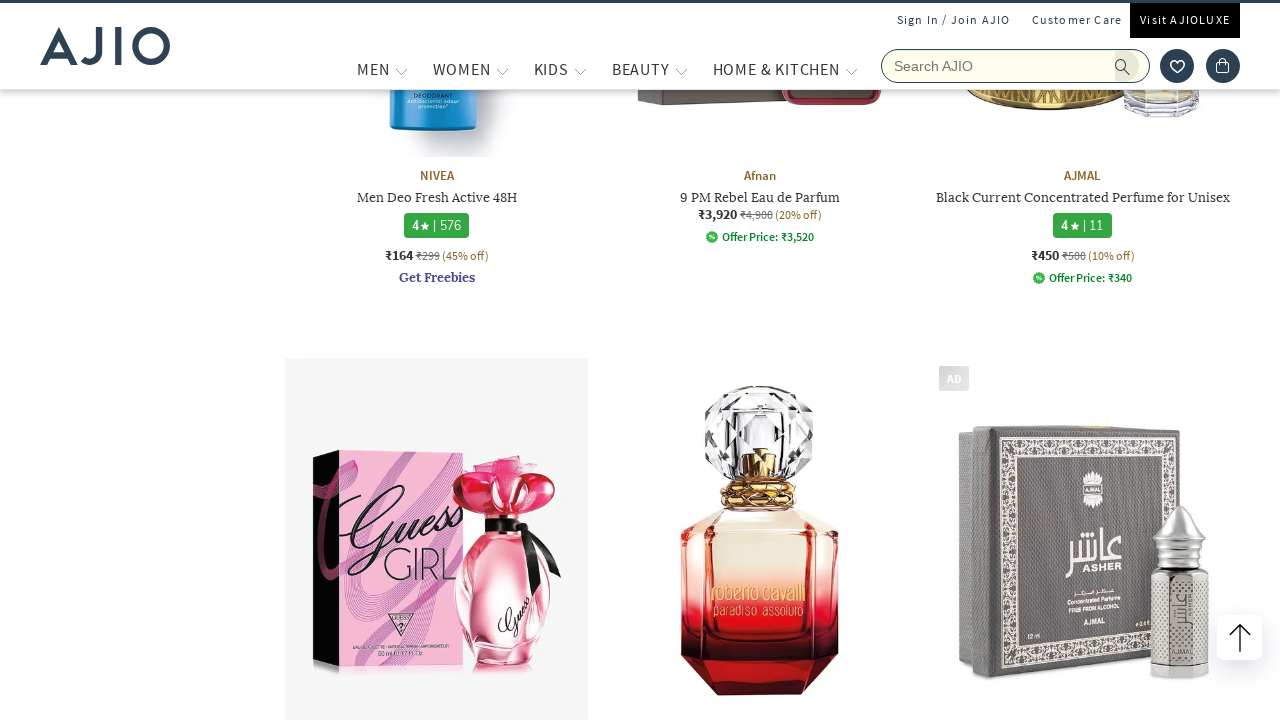

Scrolled down to find product (attempt 9/10) on img[alt='Product image of AJMAL Senora EDP 75 ml']
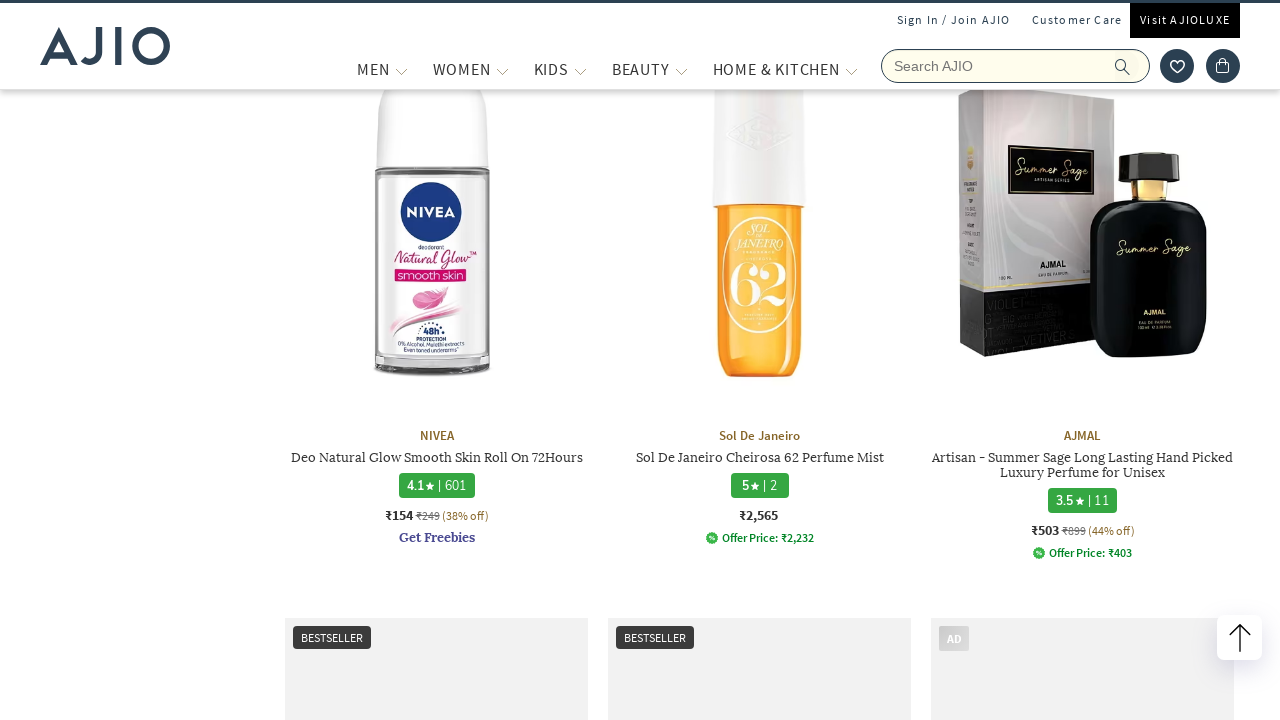

Paused after scrolling
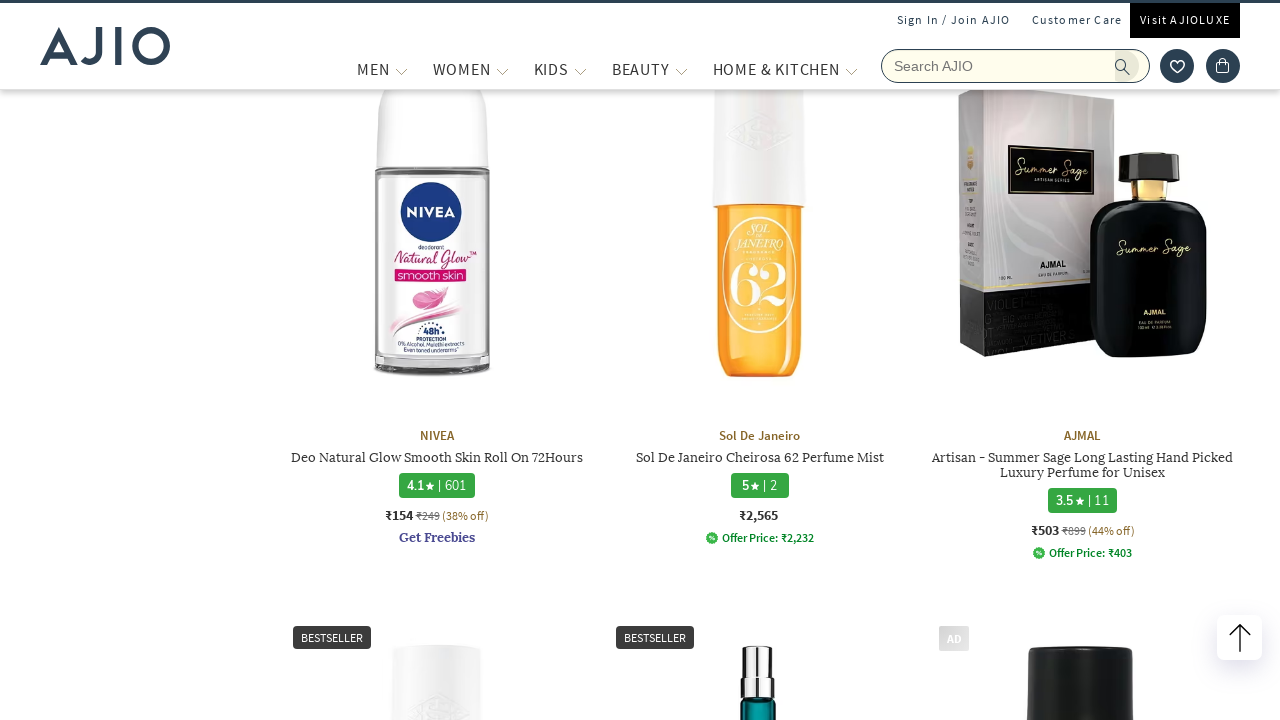

Scrolled down to find product (attempt 10/10) on img[alt='Product image of AJMAL Senora EDP 75 ml']
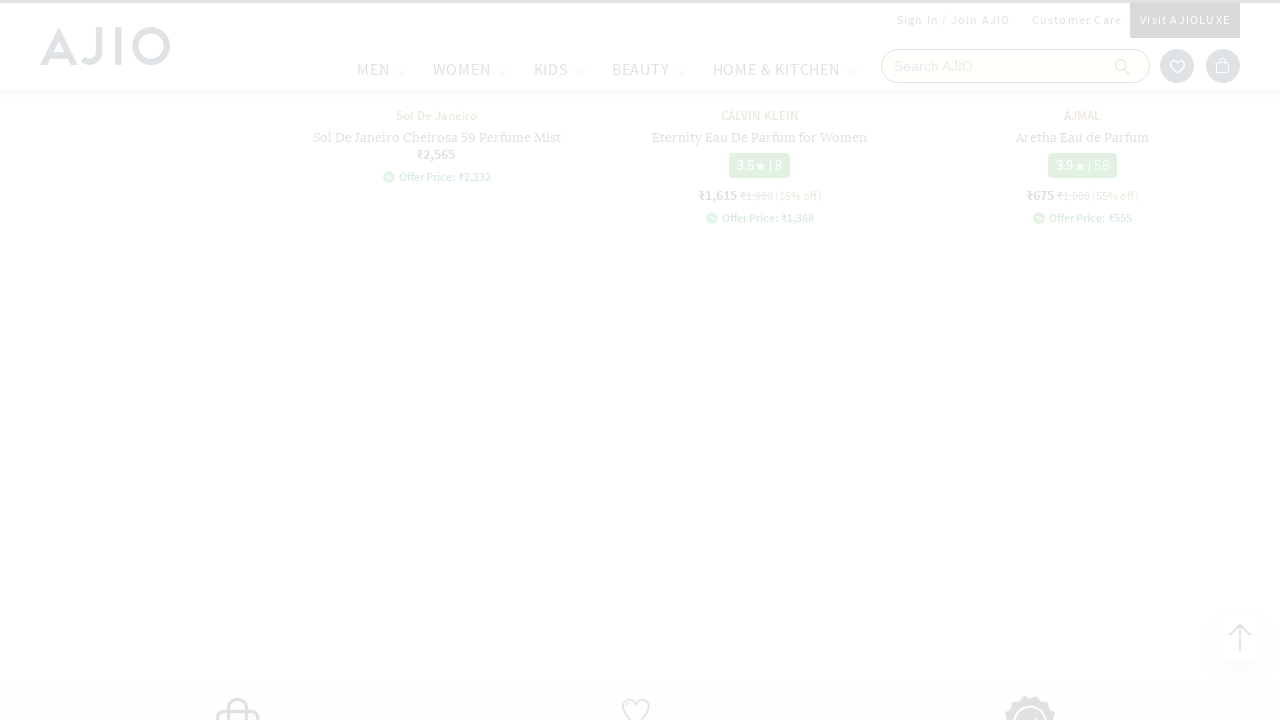

Paused after scrolling
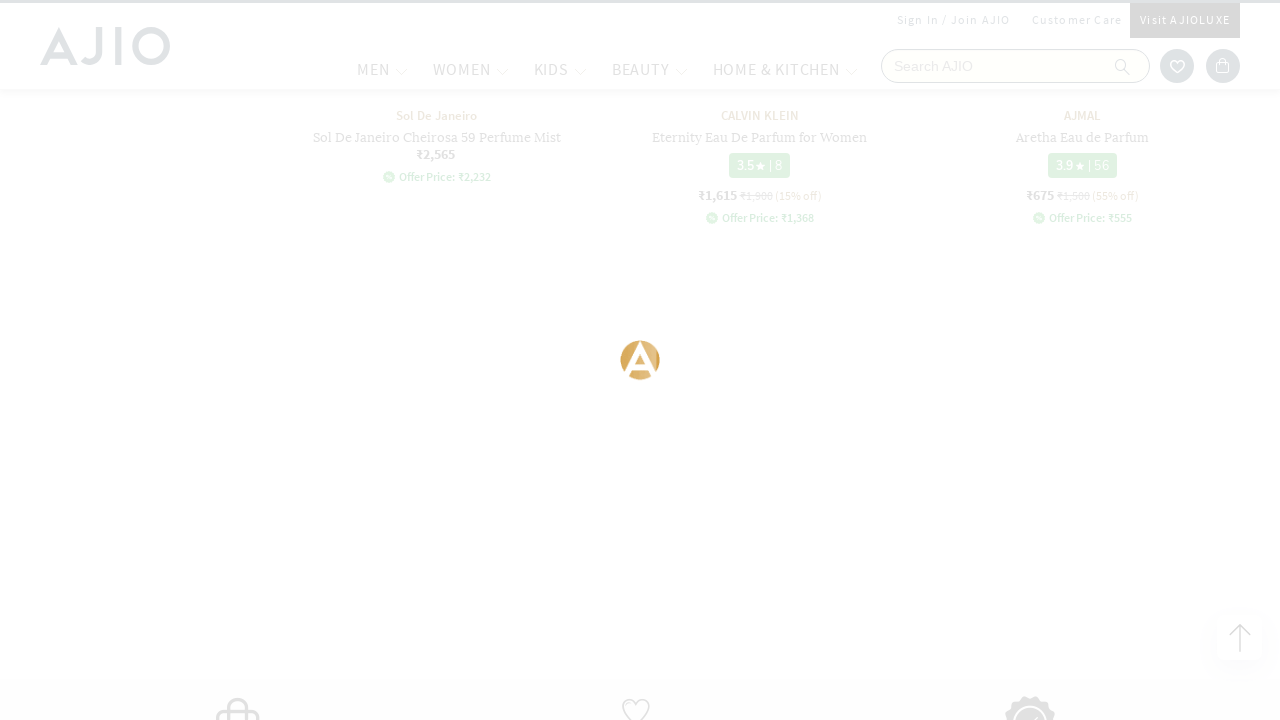

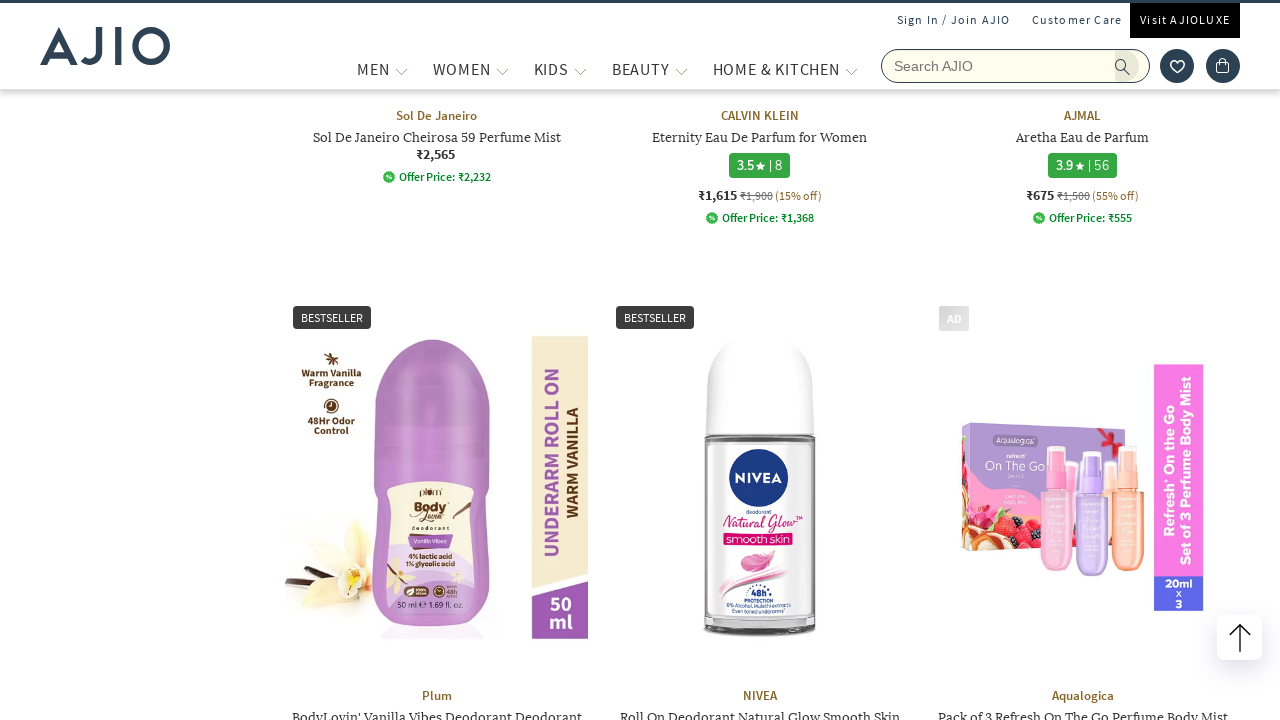